Tests that edits are cancelled when pressing Escape key

Starting URL: https://demo.playwright.dev/todomvc

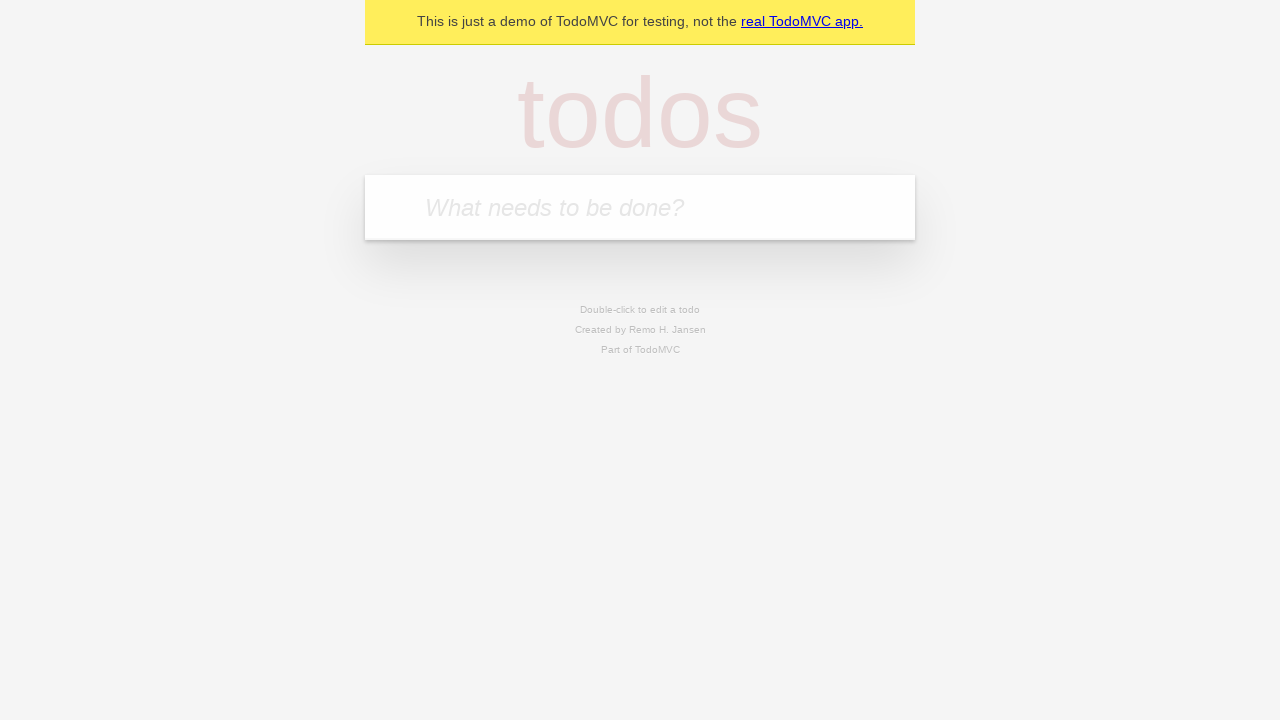

Filled todo input with 'buy some cheese' on internal:attr=[placeholder="What needs to be done?"i]
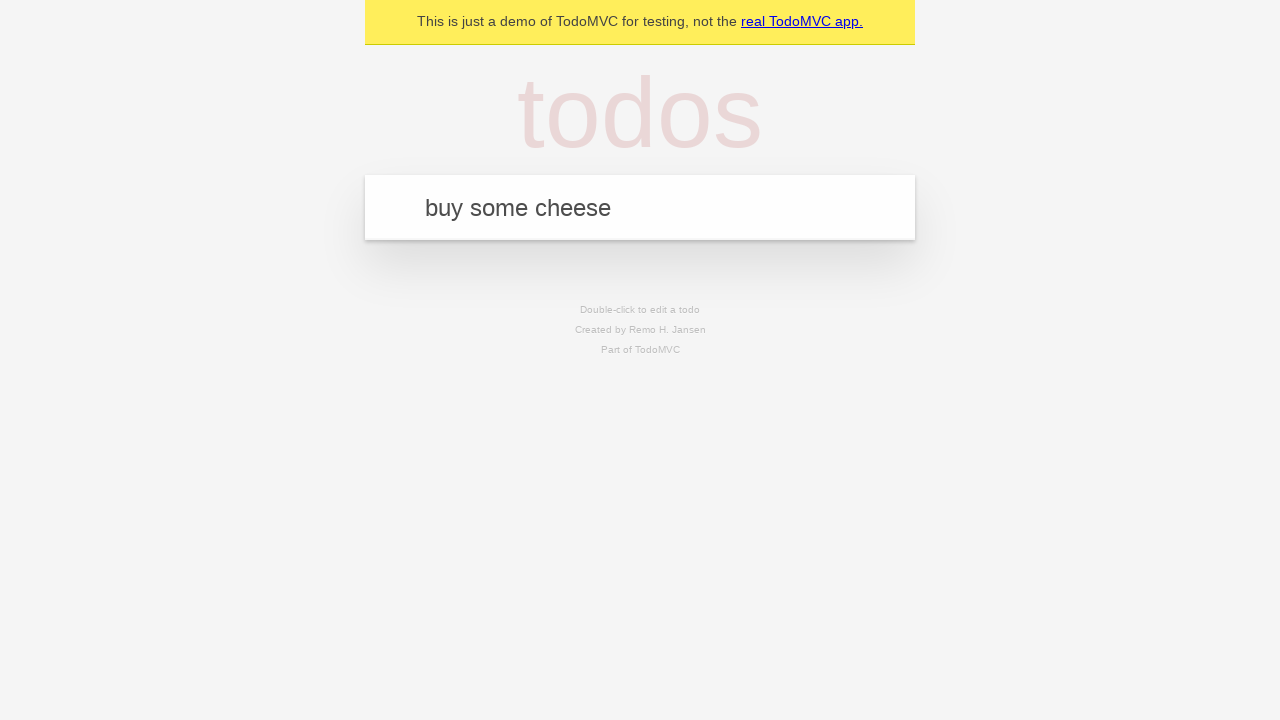

Pressed Enter to create first todo on internal:attr=[placeholder="What needs to be done?"i]
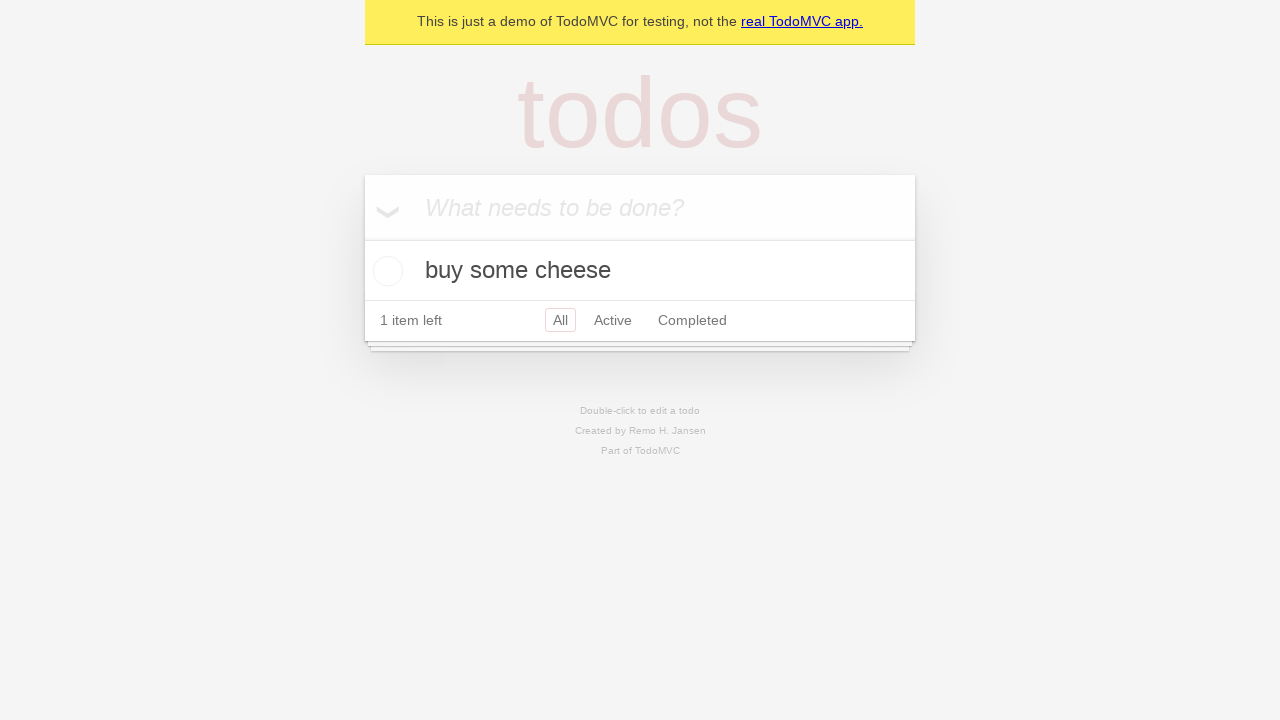

Filled todo input with 'feed the cat' on internal:attr=[placeholder="What needs to be done?"i]
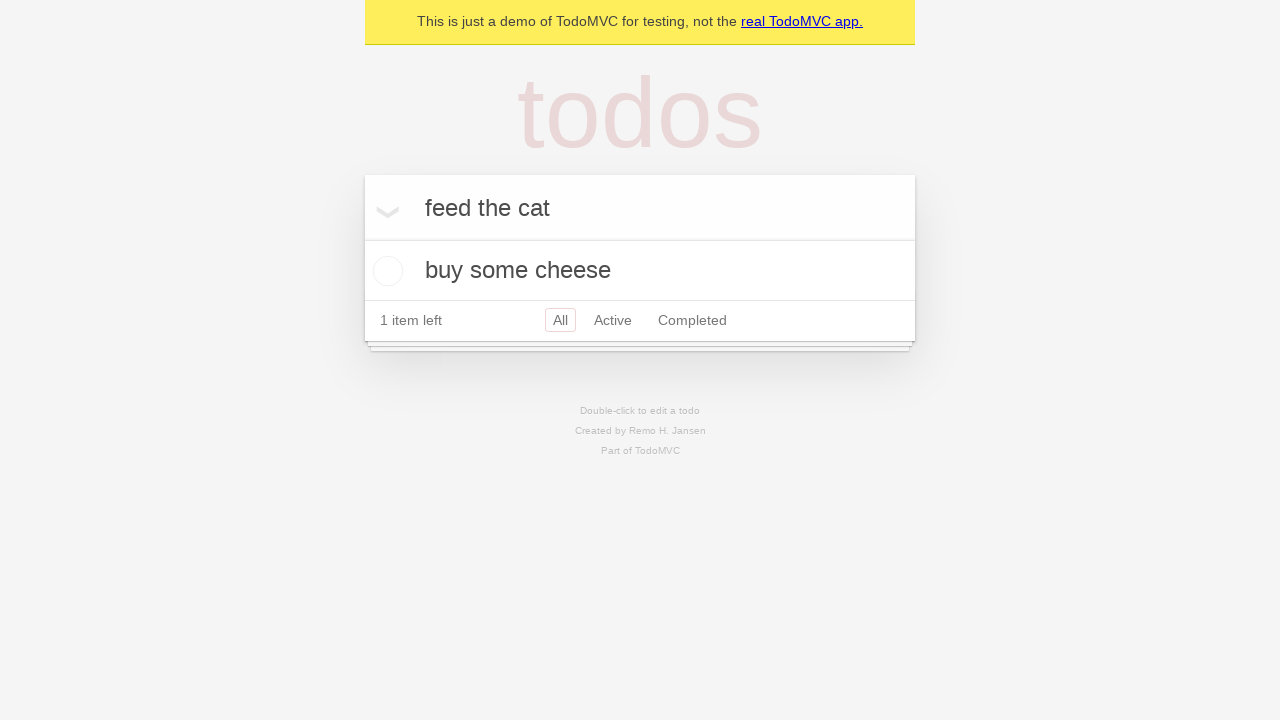

Pressed Enter to create second todo on internal:attr=[placeholder="What needs to be done?"i]
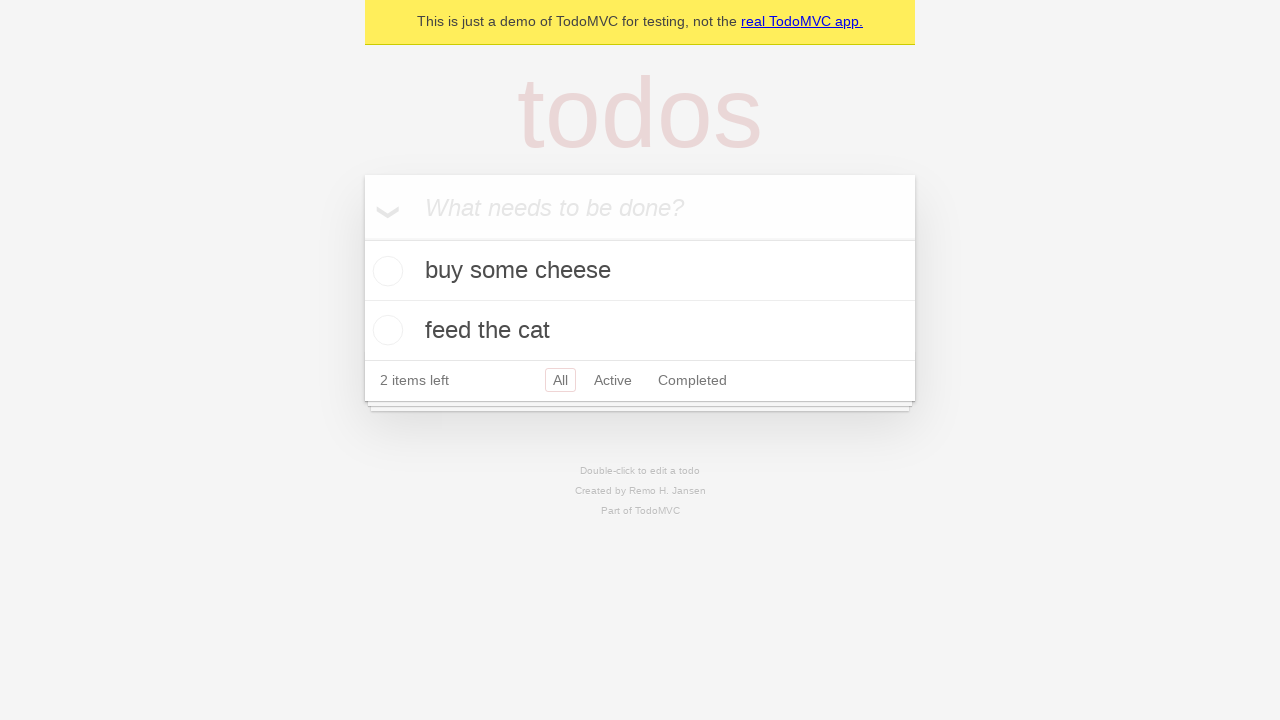

Filled todo input with 'book a doctors appointment' on internal:attr=[placeholder="What needs to be done?"i]
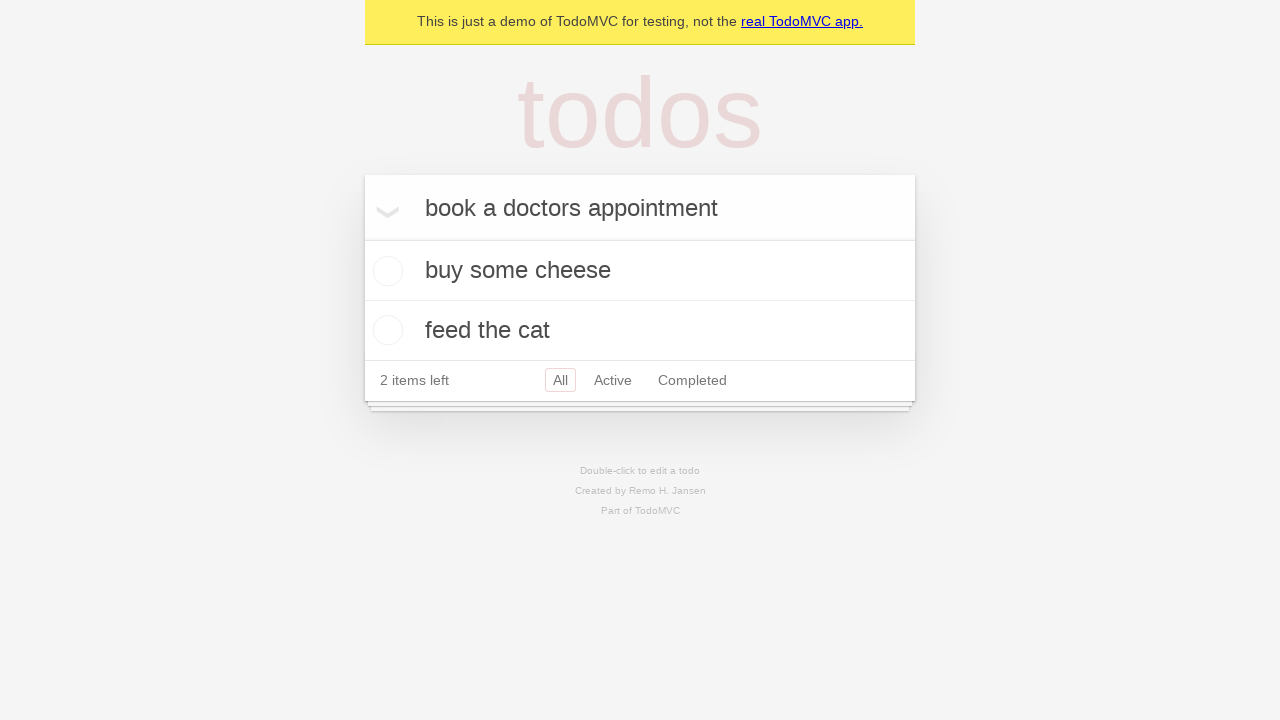

Pressed Enter to create third todo on internal:attr=[placeholder="What needs to be done?"i]
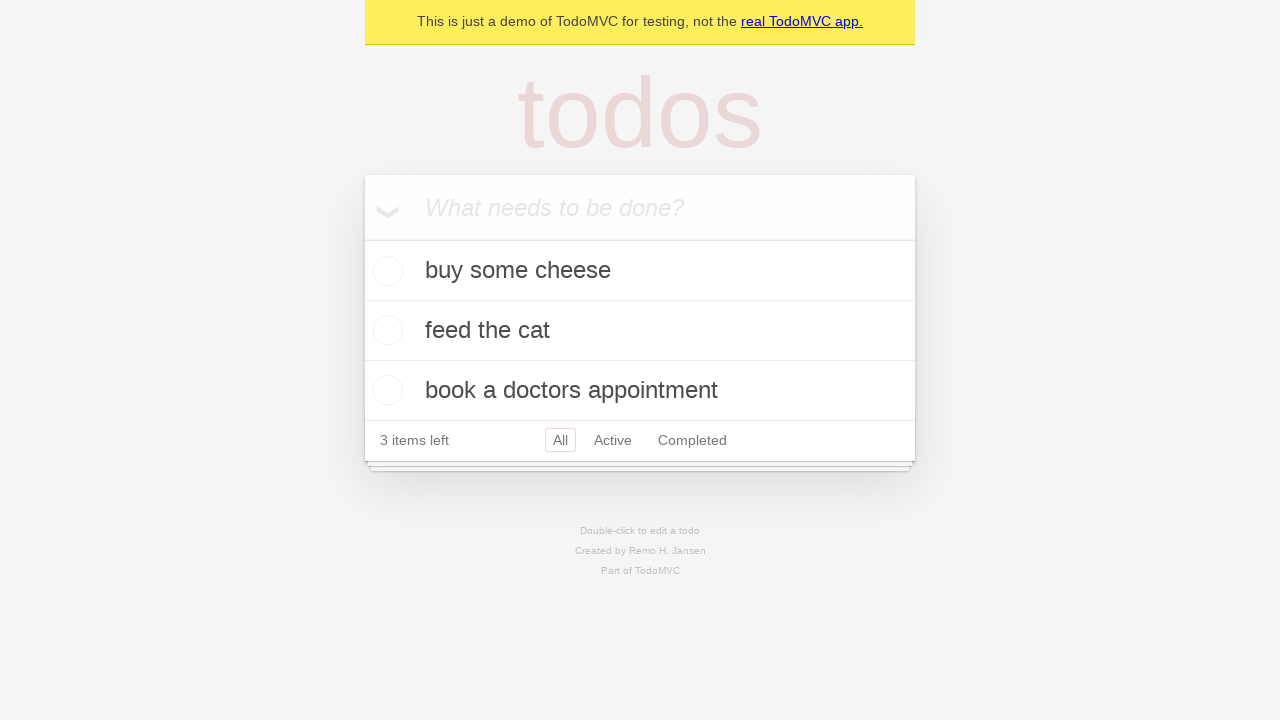

Located all todo items
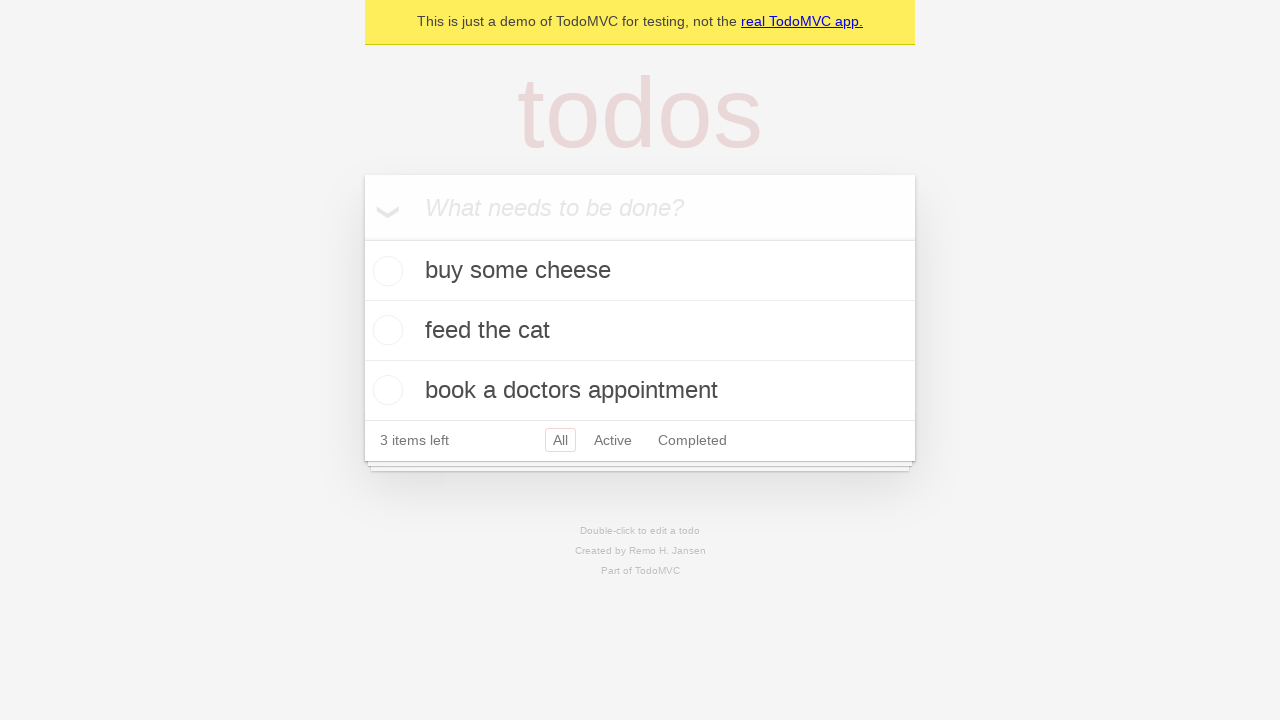

Double-clicked second todo item to enter edit mode at (640, 331) on internal:testid=[data-testid="todo-item"s] >> nth=1
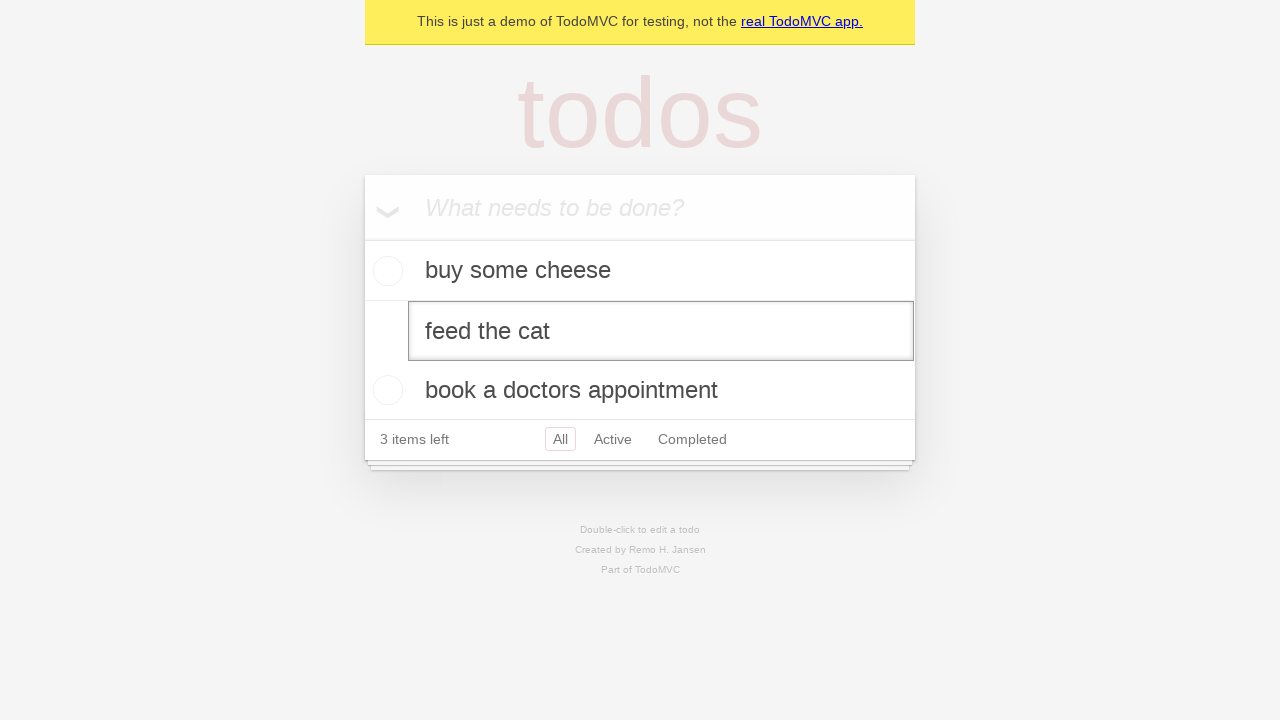

Filled edit textbox with 'buy some sausages' on internal:testid=[data-testid="todo-item"s] >> nth=1 >> internal:role=textbox[nam
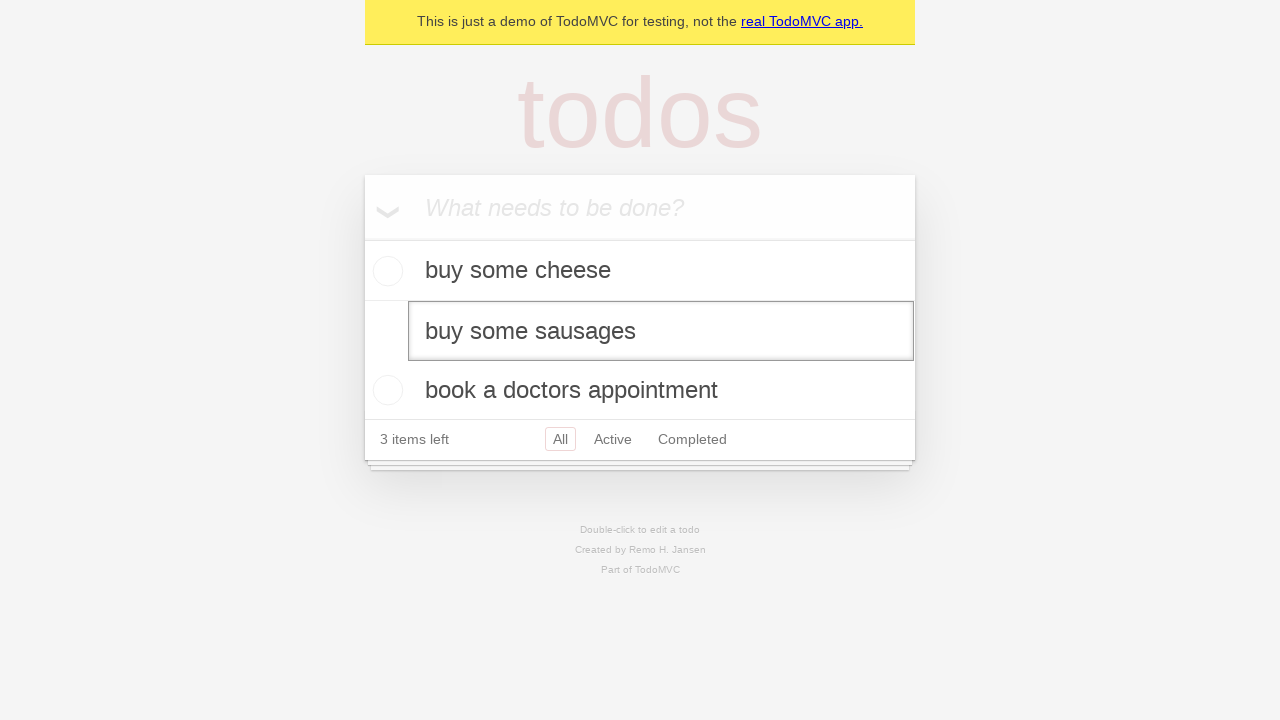

Pressed Escape key to cancel edits on internal:testid=[data-testid="todo-item"s] >> nth=1 >> internal:role=textbox[nam
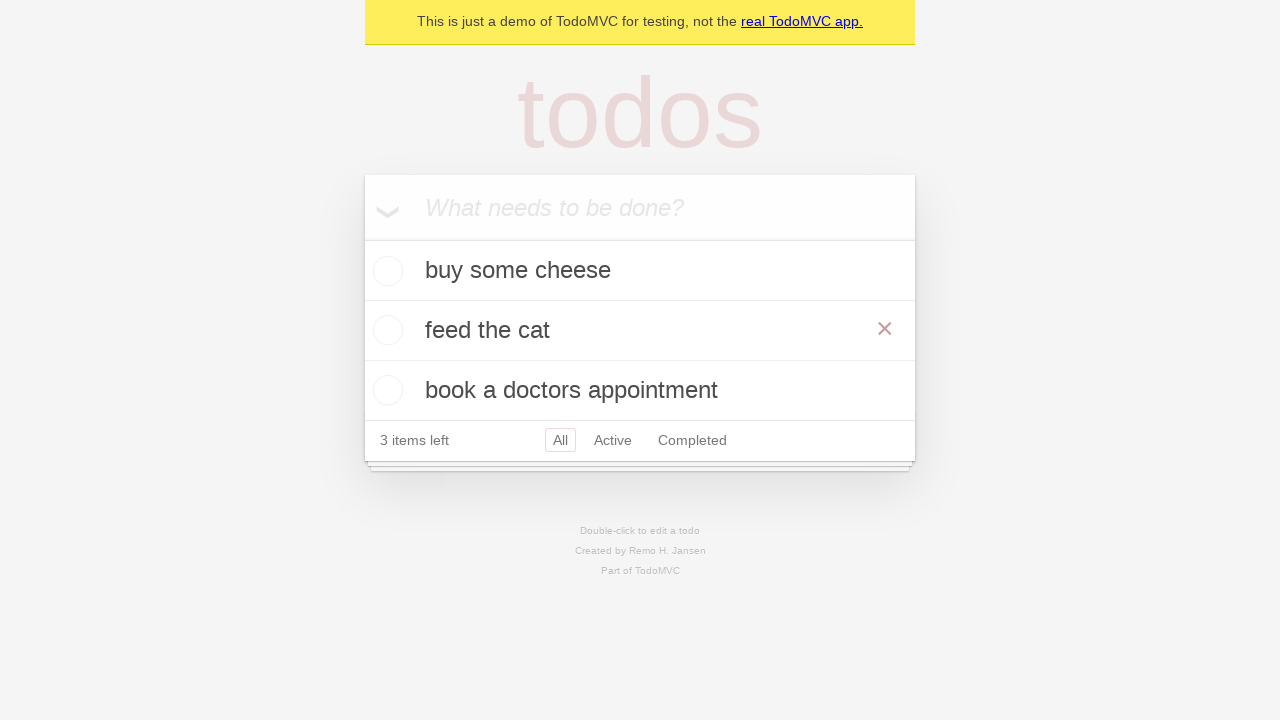

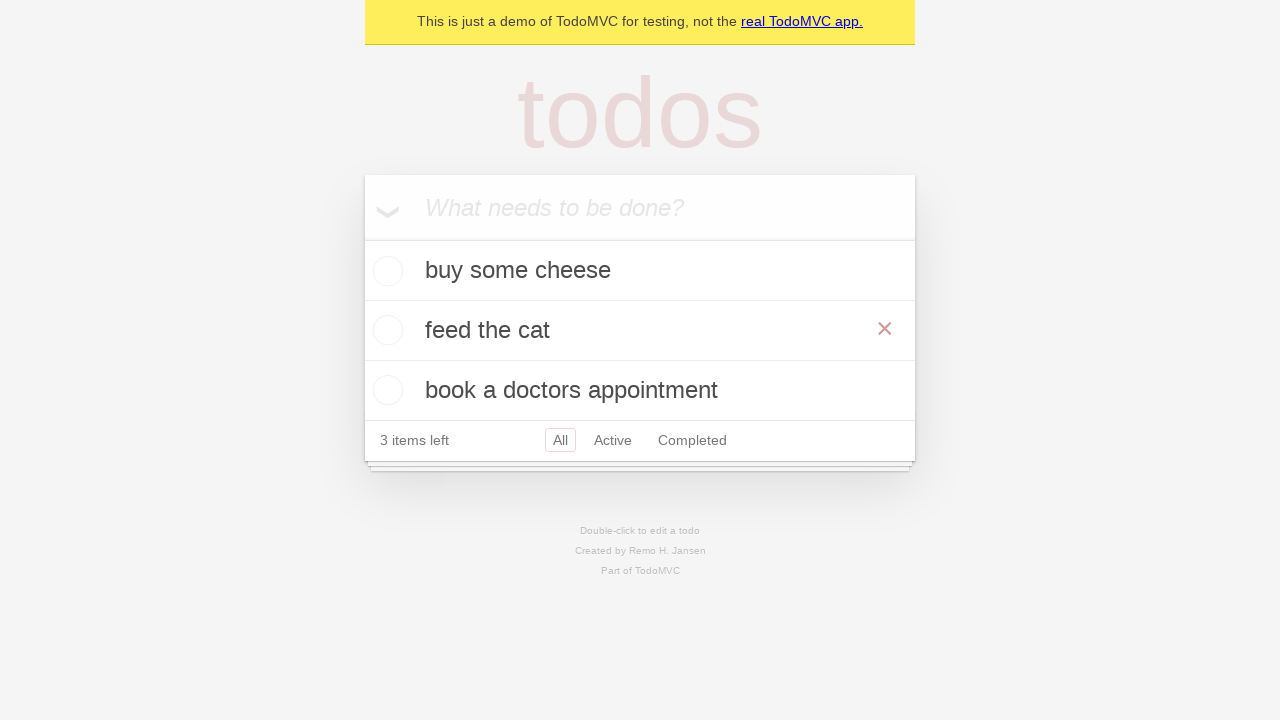